Tests GitHub issues search functionality by entering a search term "bug" and verifying that search results contain issues with "bug" in the title

Starting URL: https://github.com/microsoft/vscode/issues

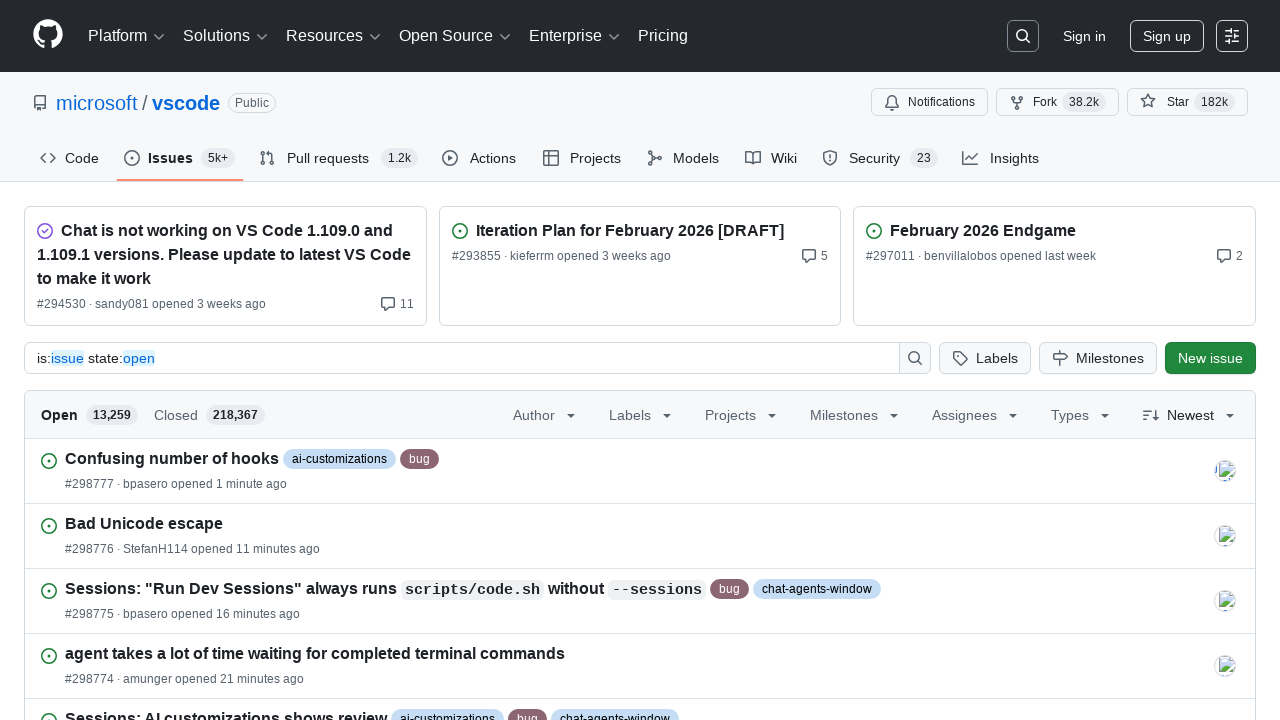

Search input field became visible
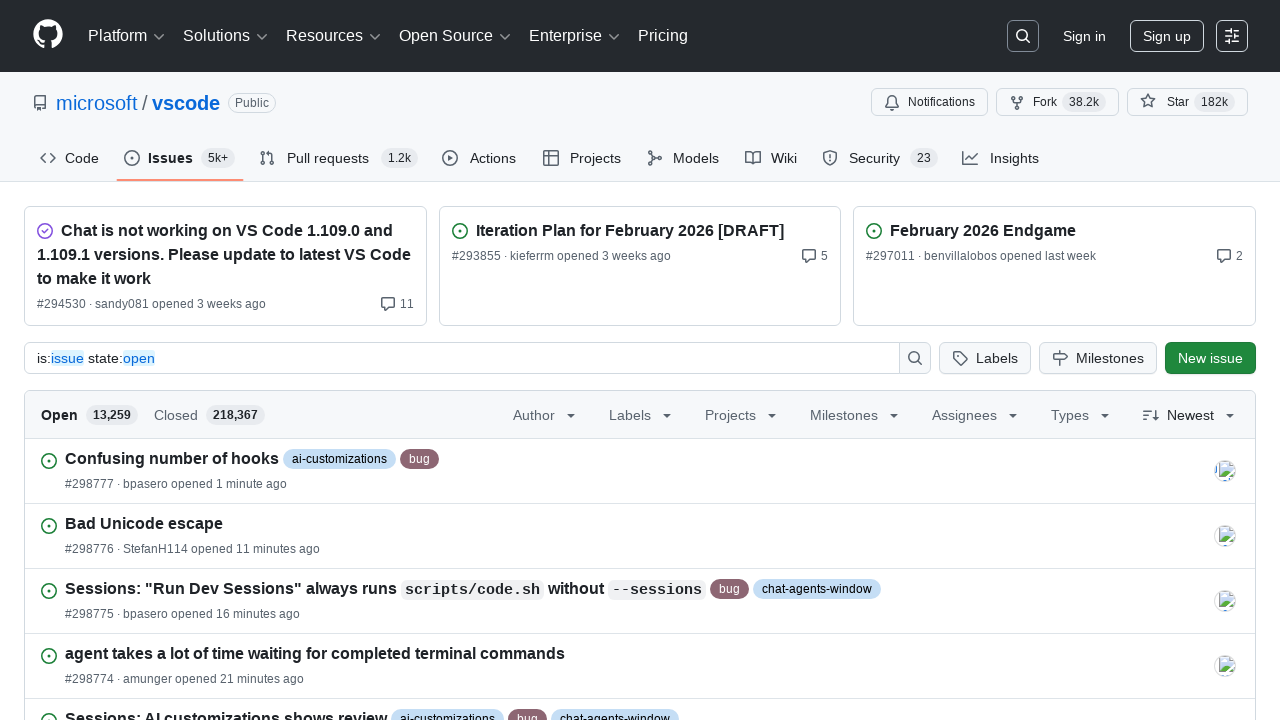

Filled search input with 'in:title' qualifier on #repository-input
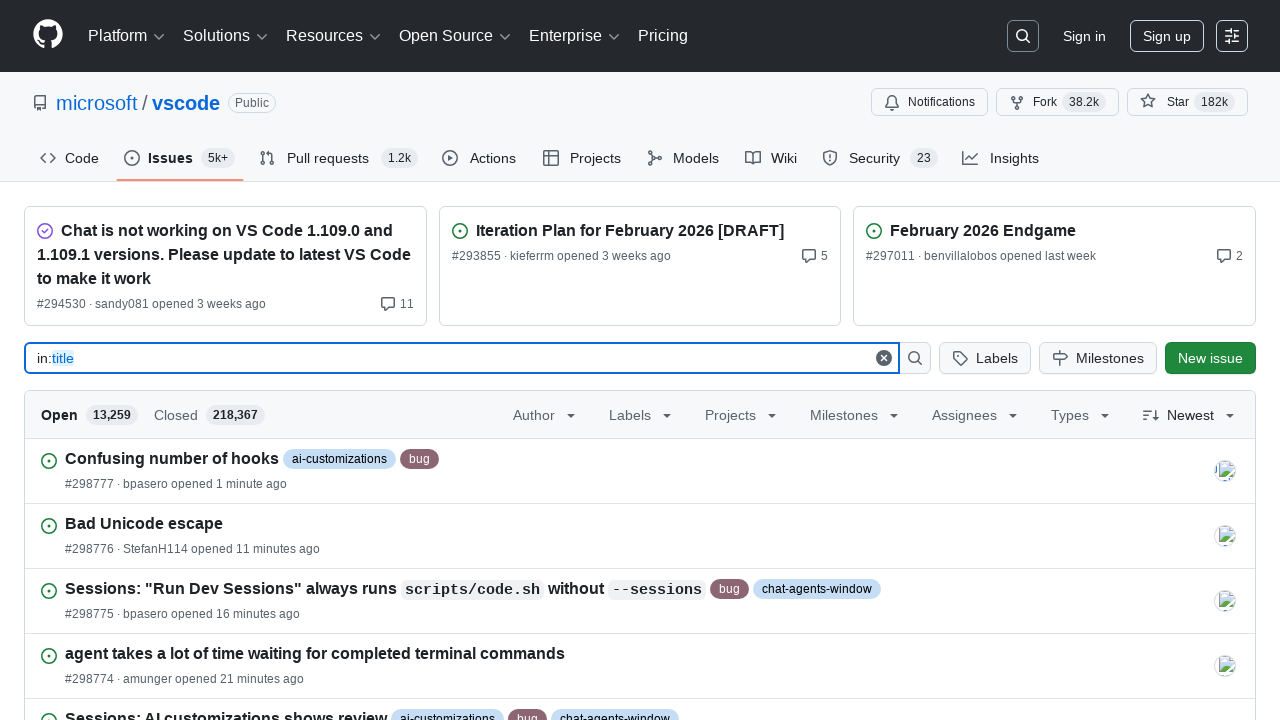

Filled search input with 'bug' search term on #repository-input
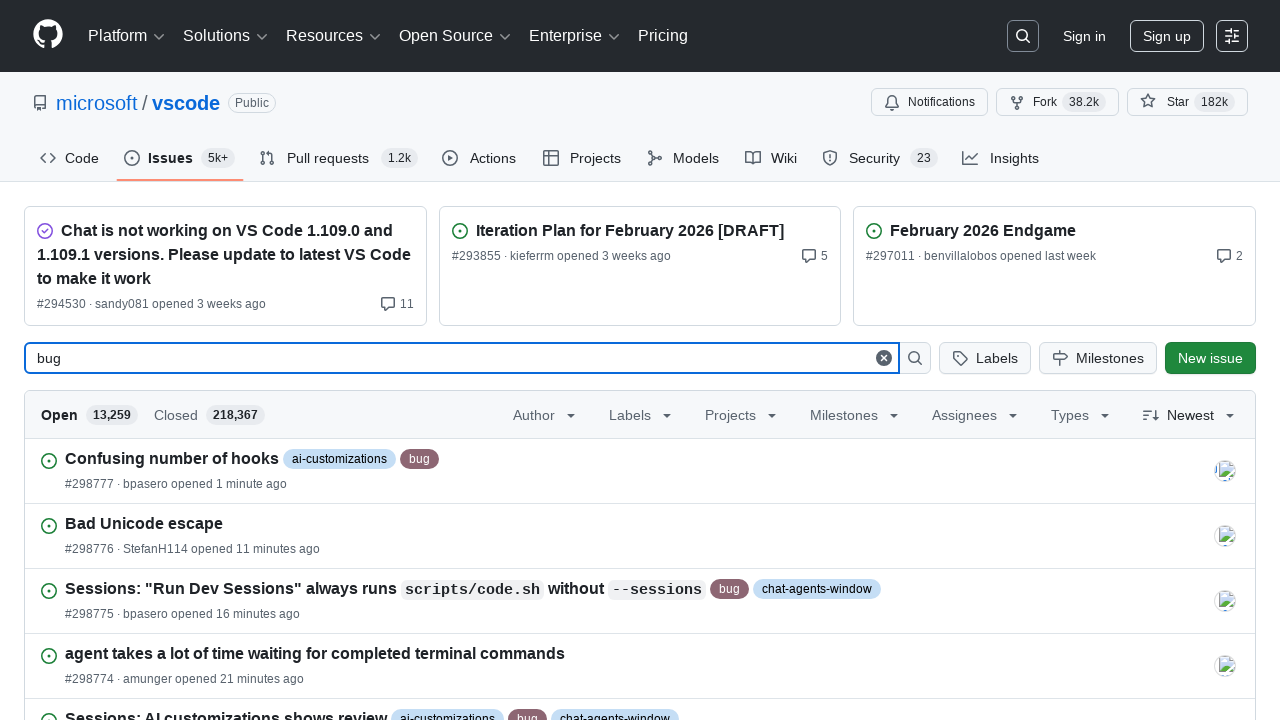

Pressed Enter to submit search for 'bug' issues on #repository-input
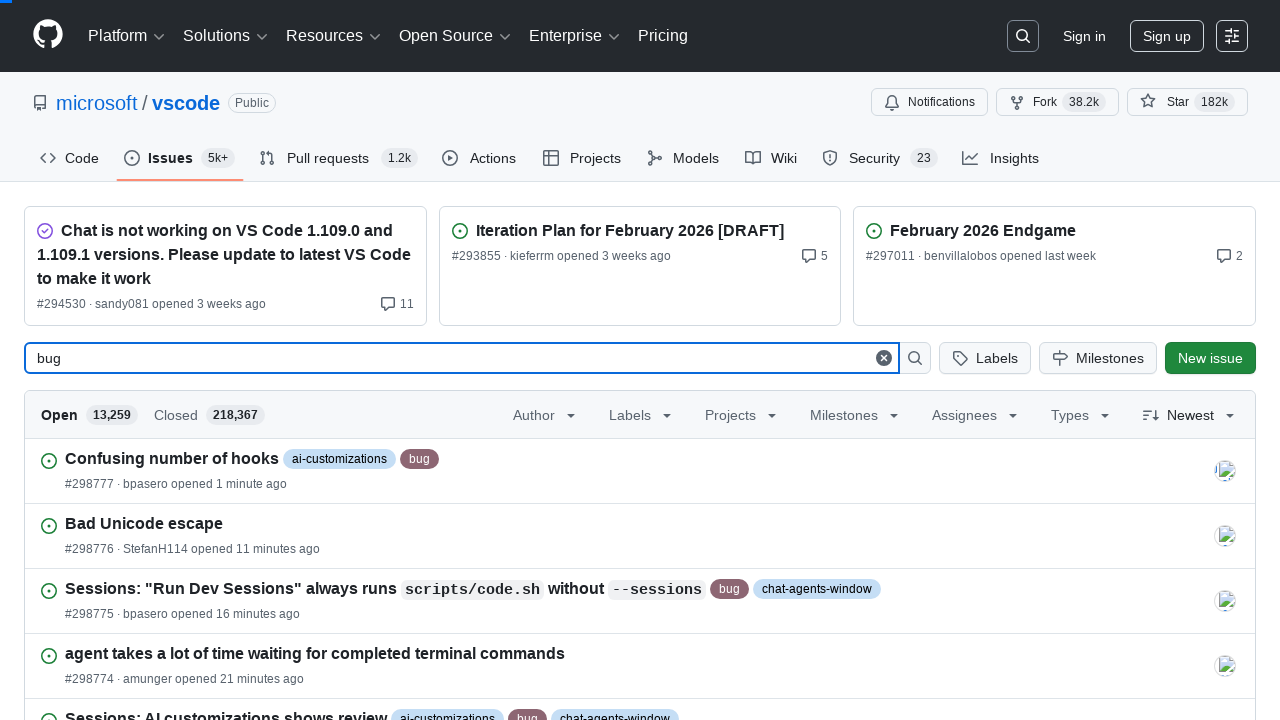

Search results with issues loaded successfully
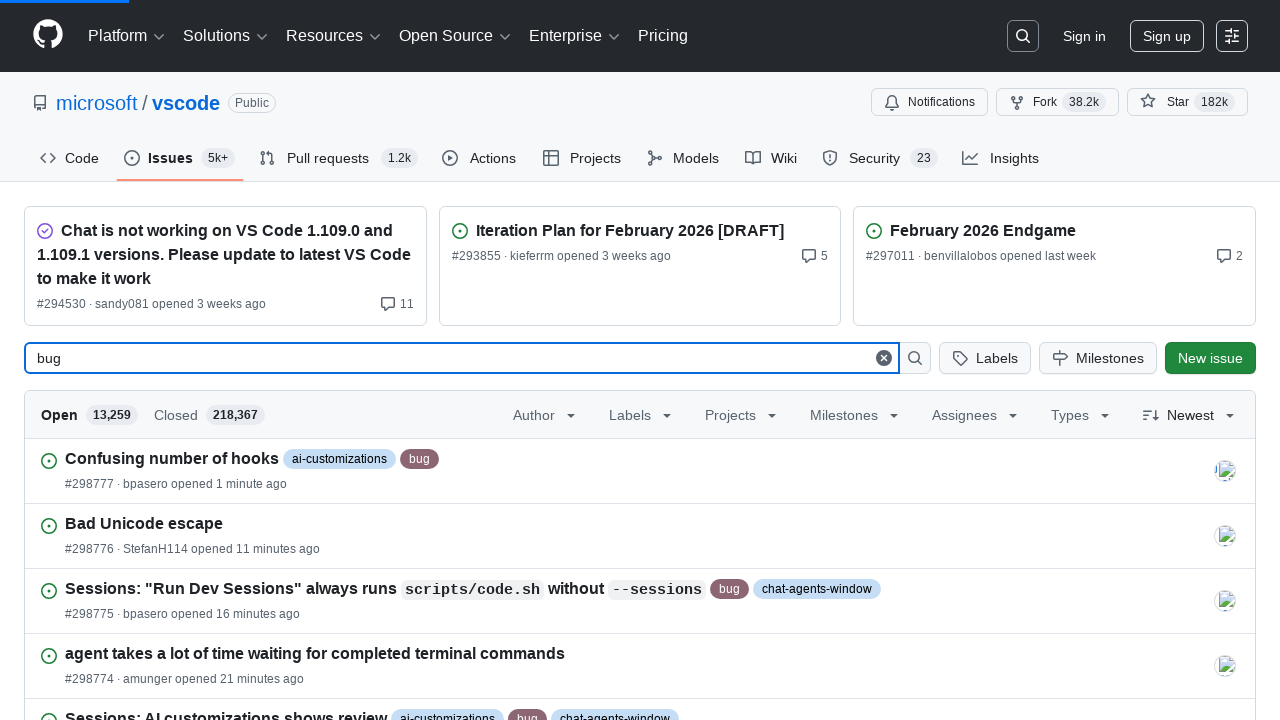

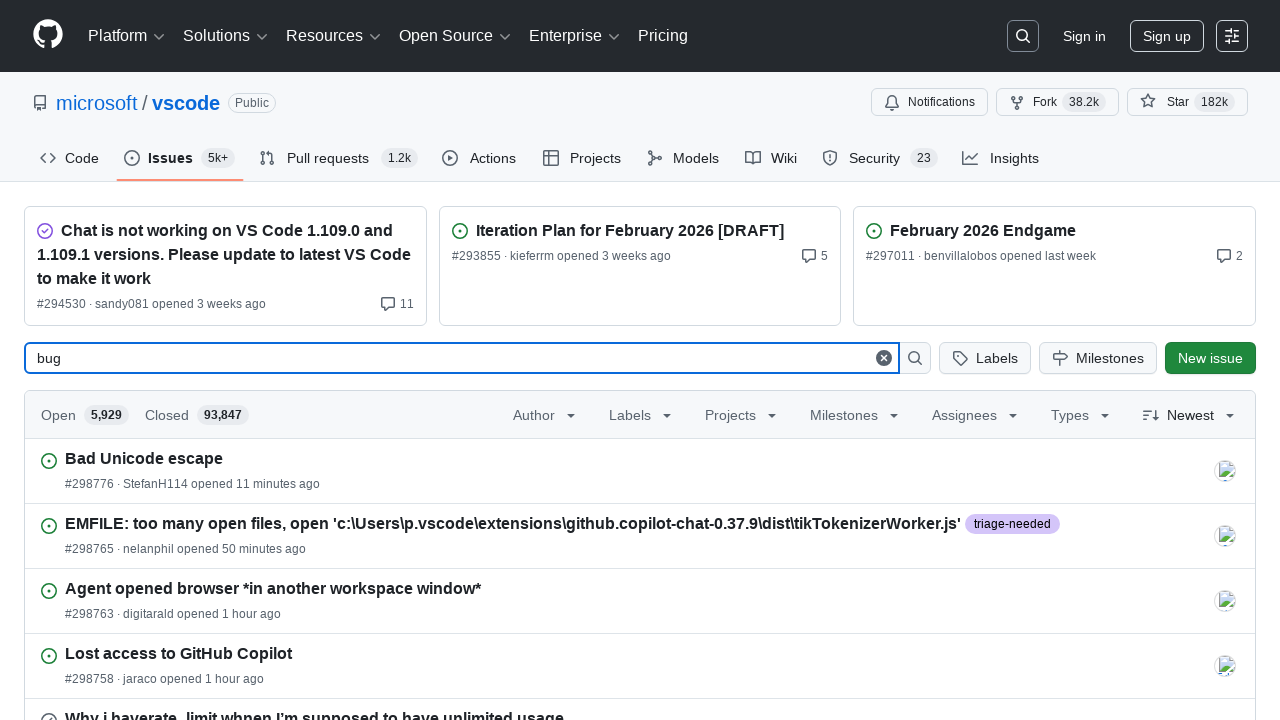